Navigates to a banking test website and highlights the signin button element by adding a red border using JavaScript execution

Starting URL: http://zero.webappsecurity.com/

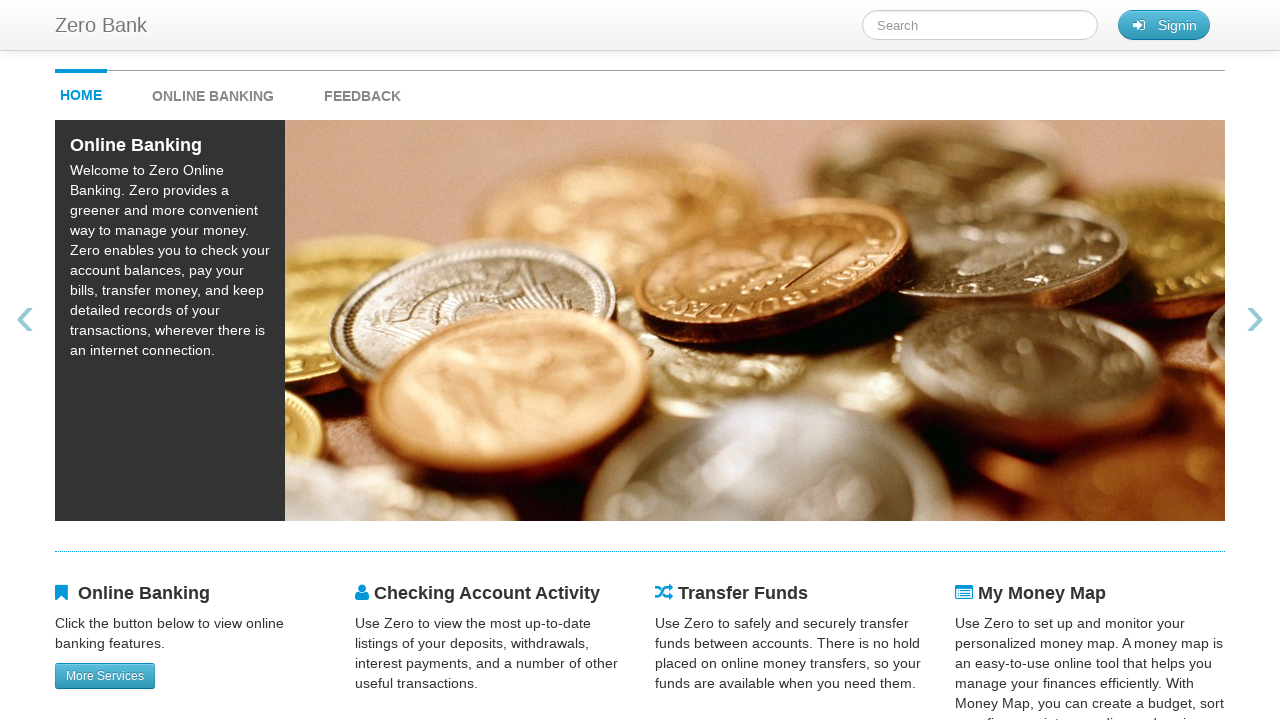

Navigated to banking test website
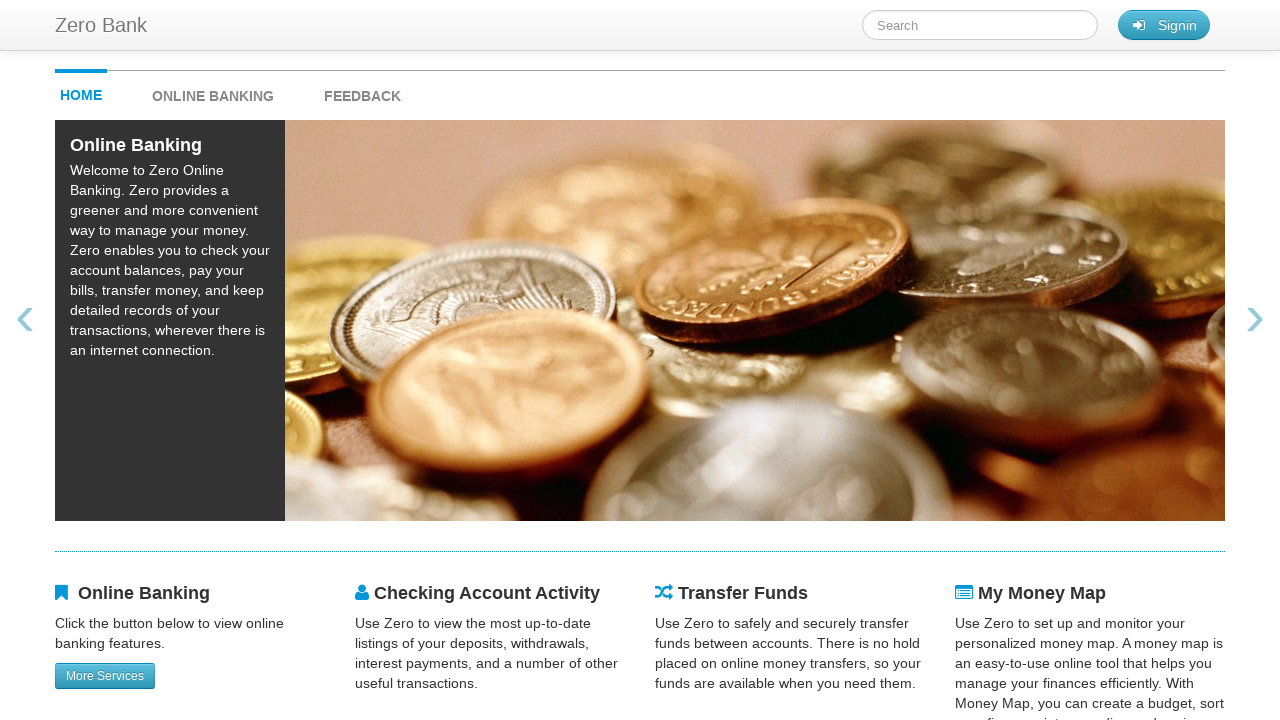

Located signin button element
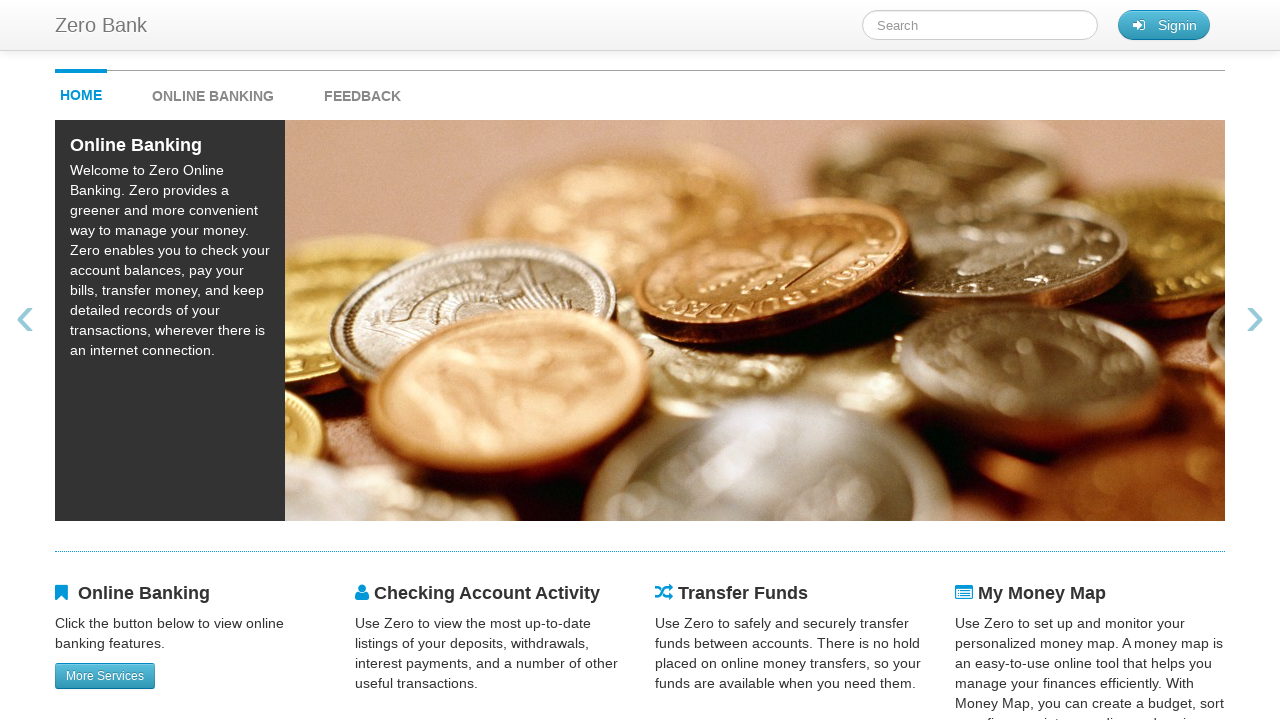

Signin button became visible
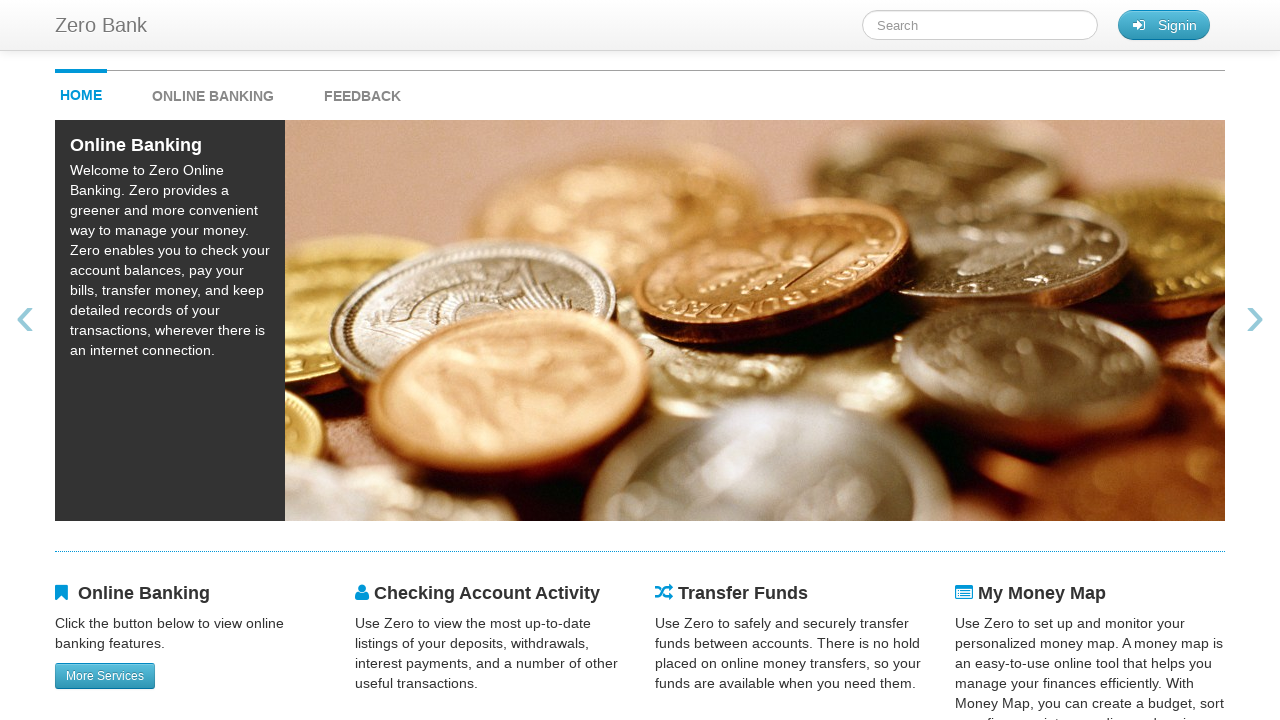

Added red border highlight to signin button
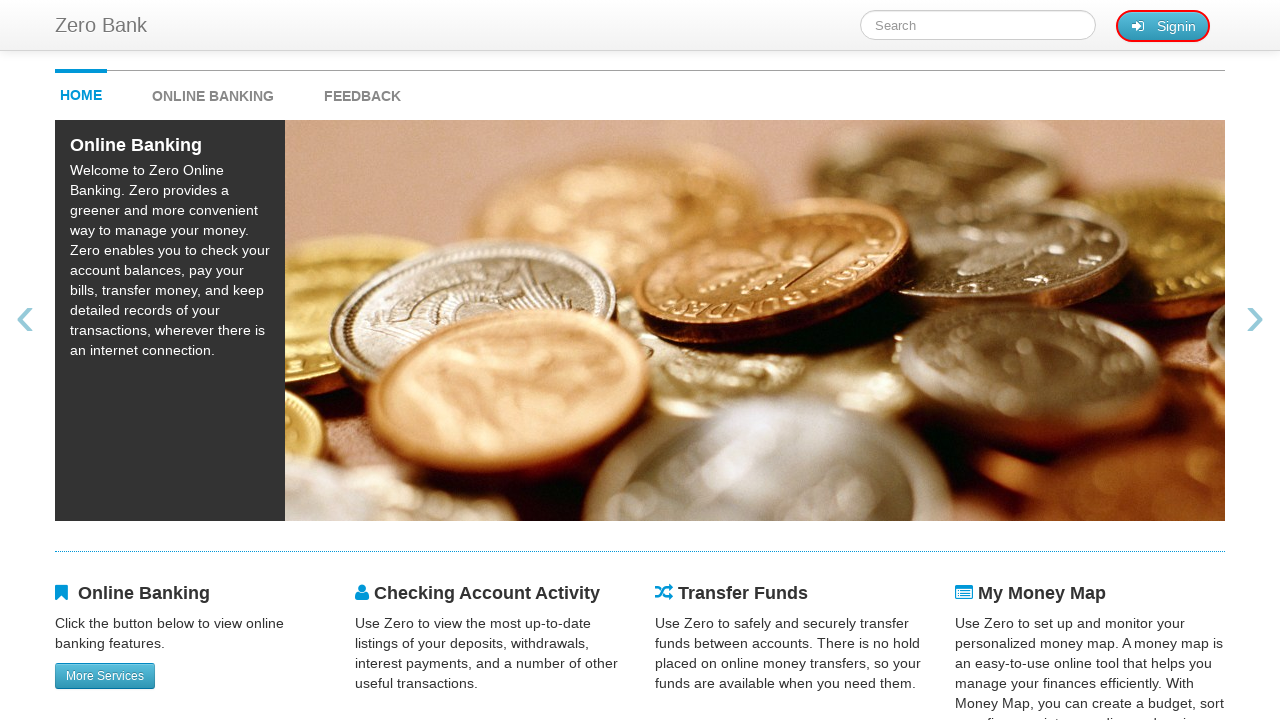

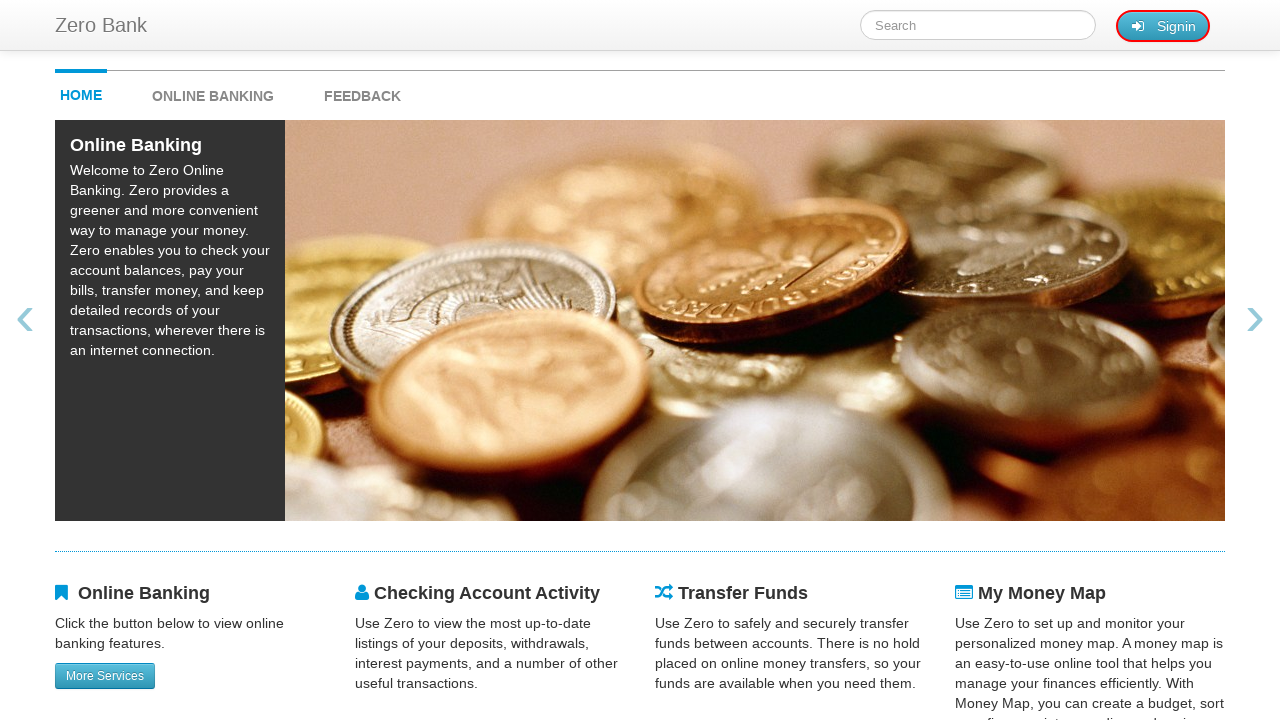